Tests browser window/tab switching functionality by clicking a button to open a new tab, iterating through all window handles to switch between them, and then switching back to the original window.

Starting URL: https://formy-project.herokuapp.com/switch-window

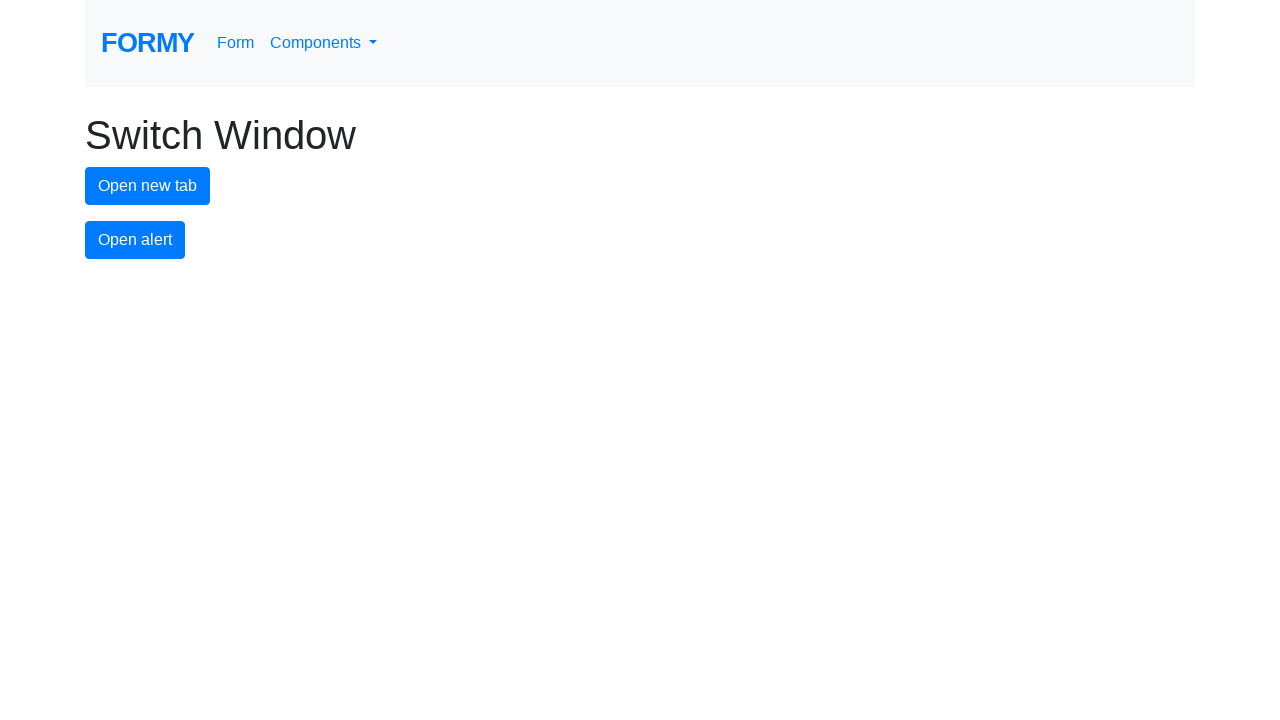

Clicked new tab button to open a new tab at (148, 186) on #new-tab-button
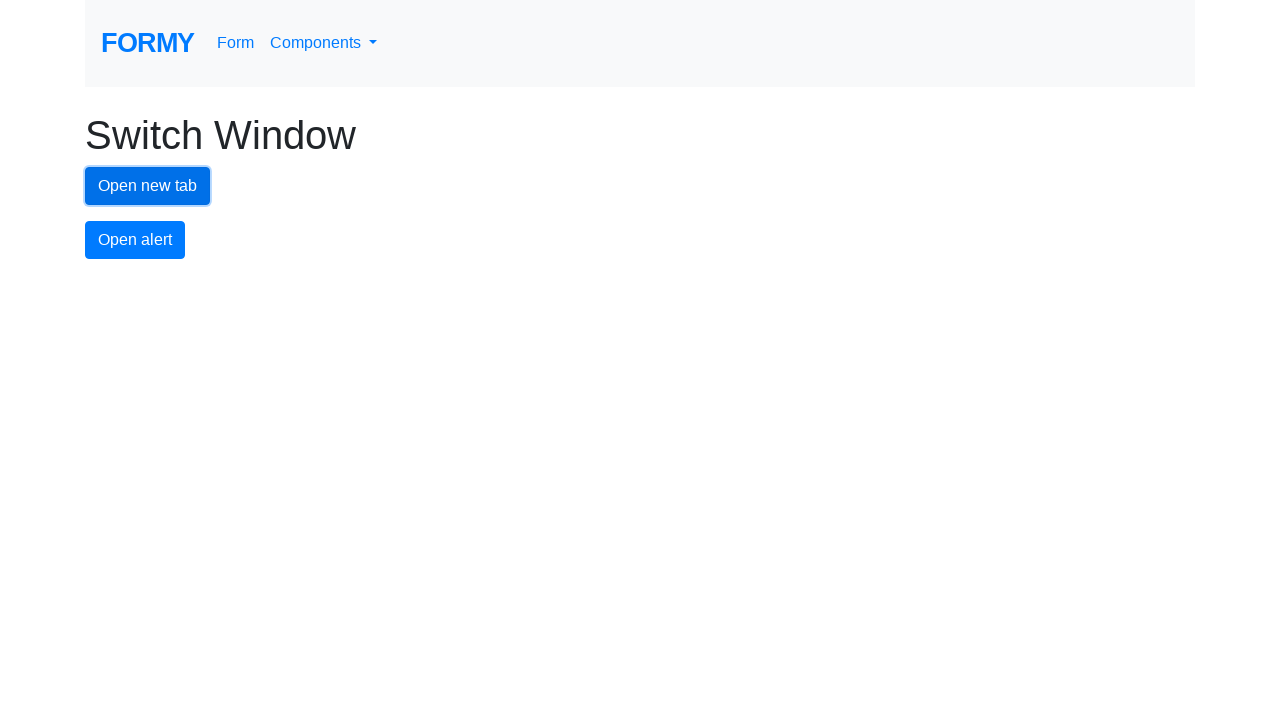

Waited for new tab to open
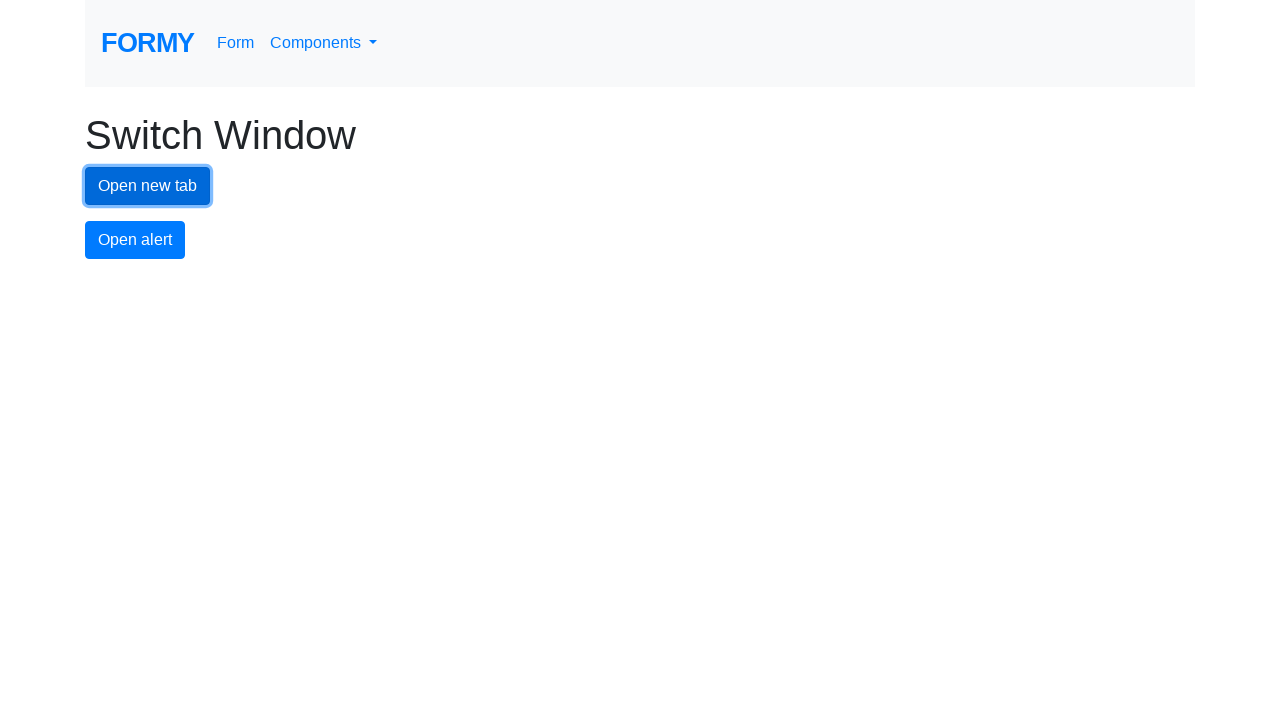

Retrieved all pages in context - found 2 tab(s)
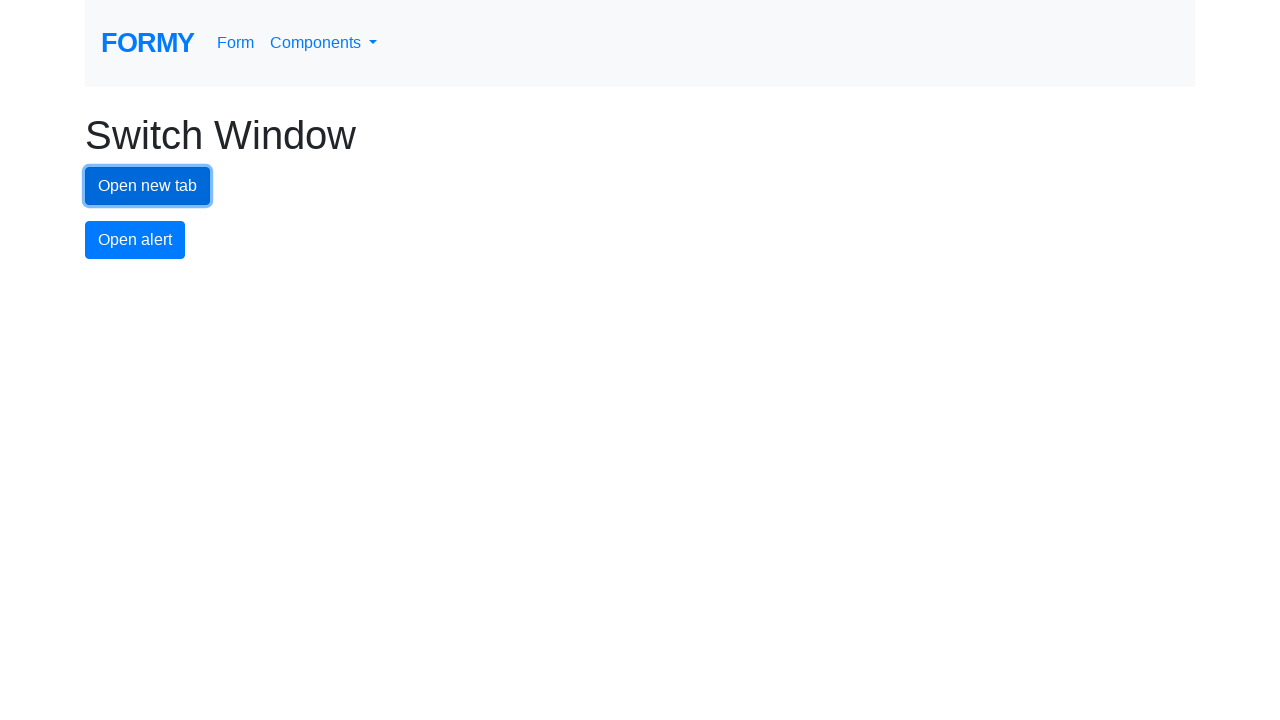

Switched to next tab
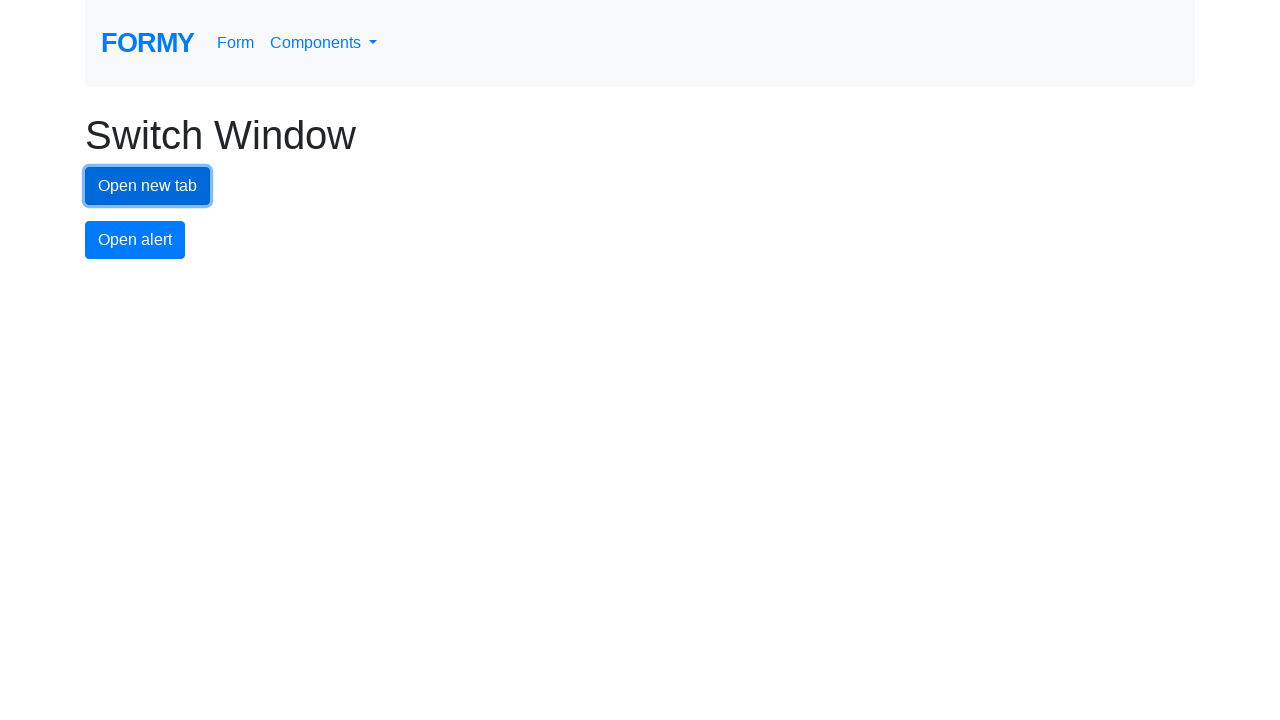

Waited for tab to be ready
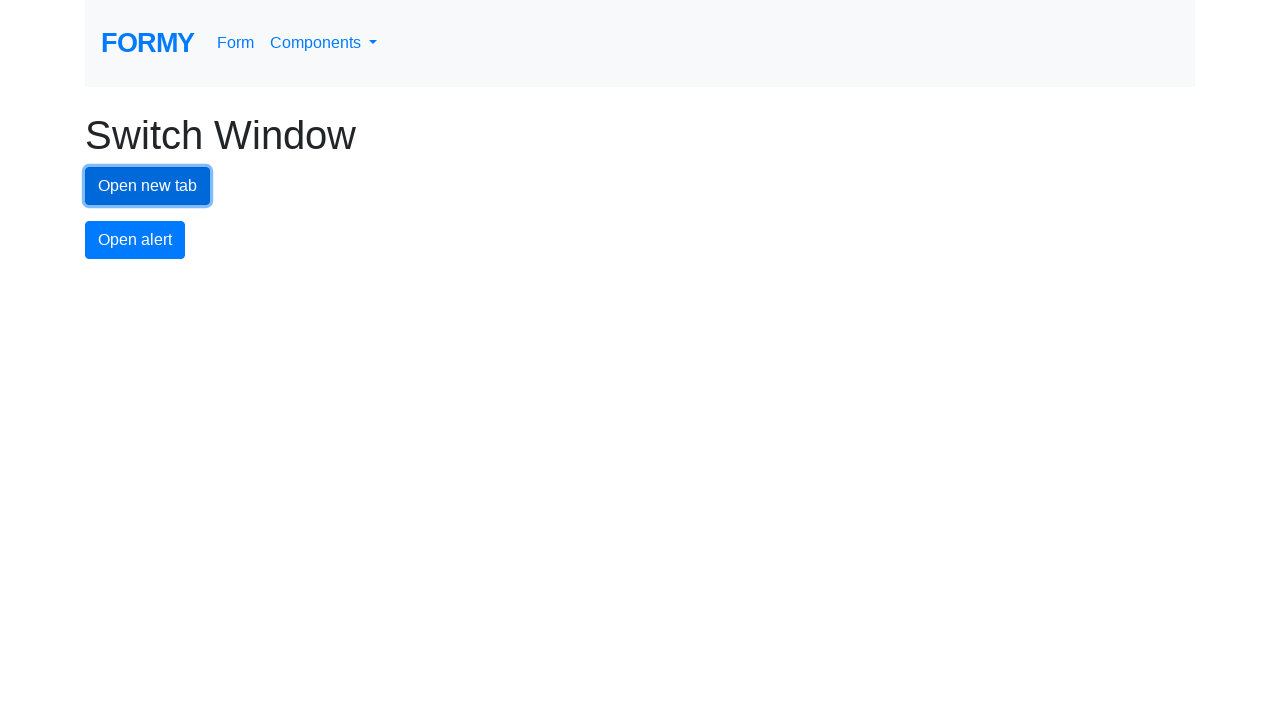

Switched to next tab
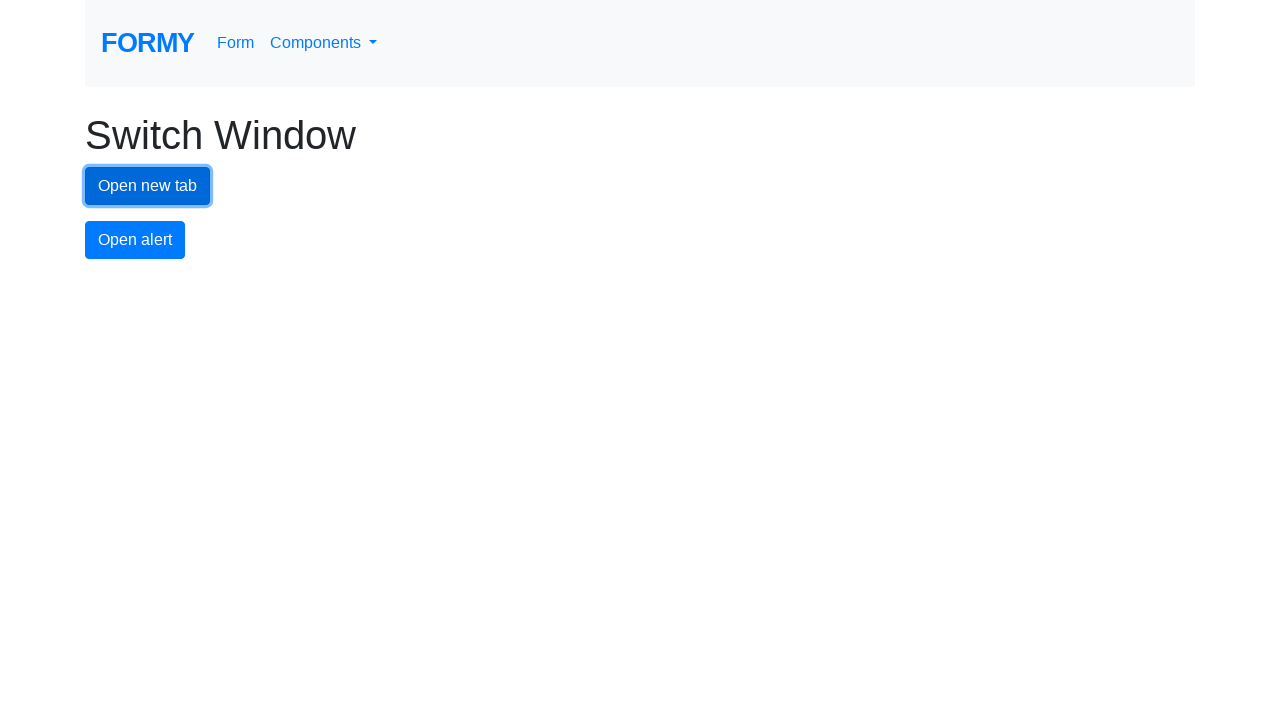

Waited for tab to be ready
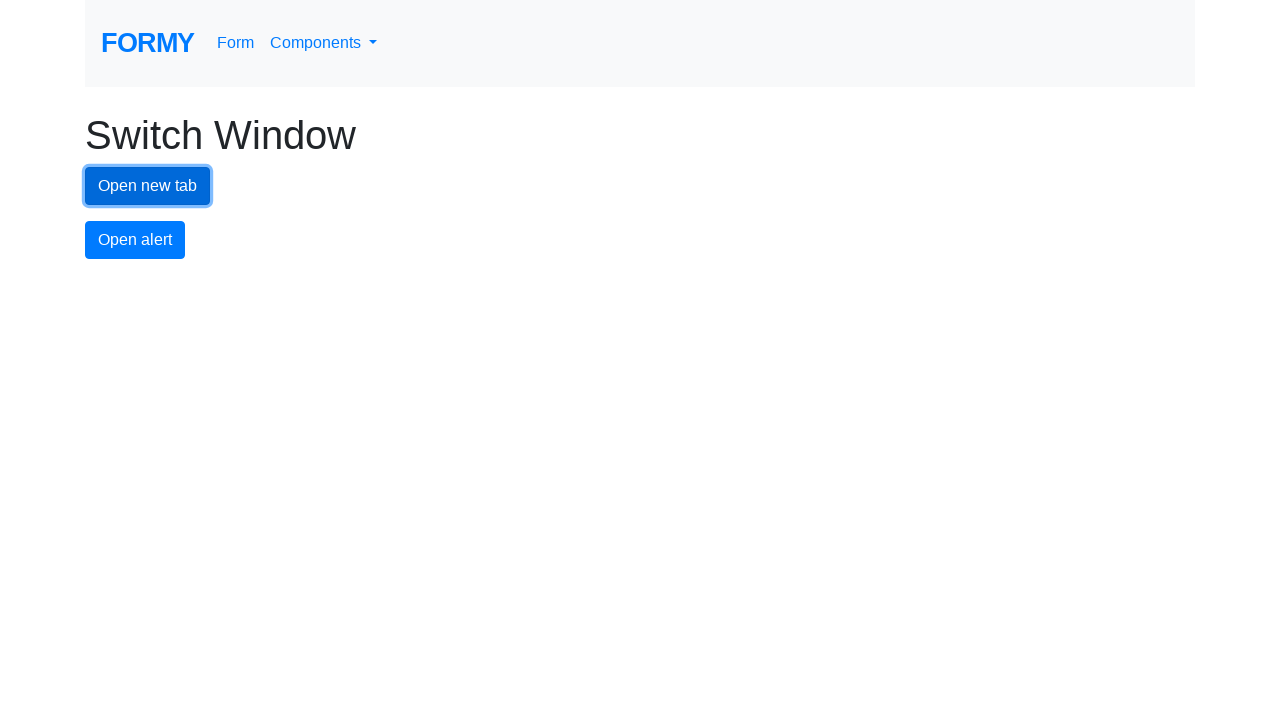

Switched back to original tab
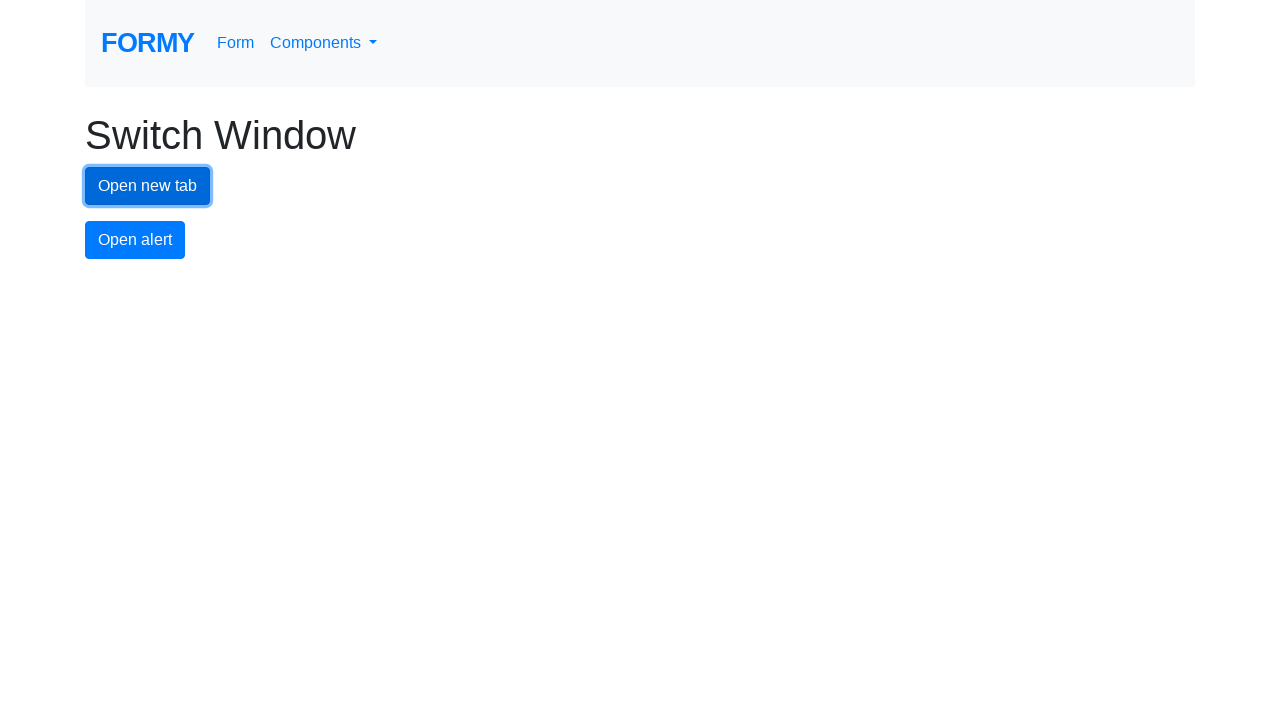

Verified new tab button is present on original page
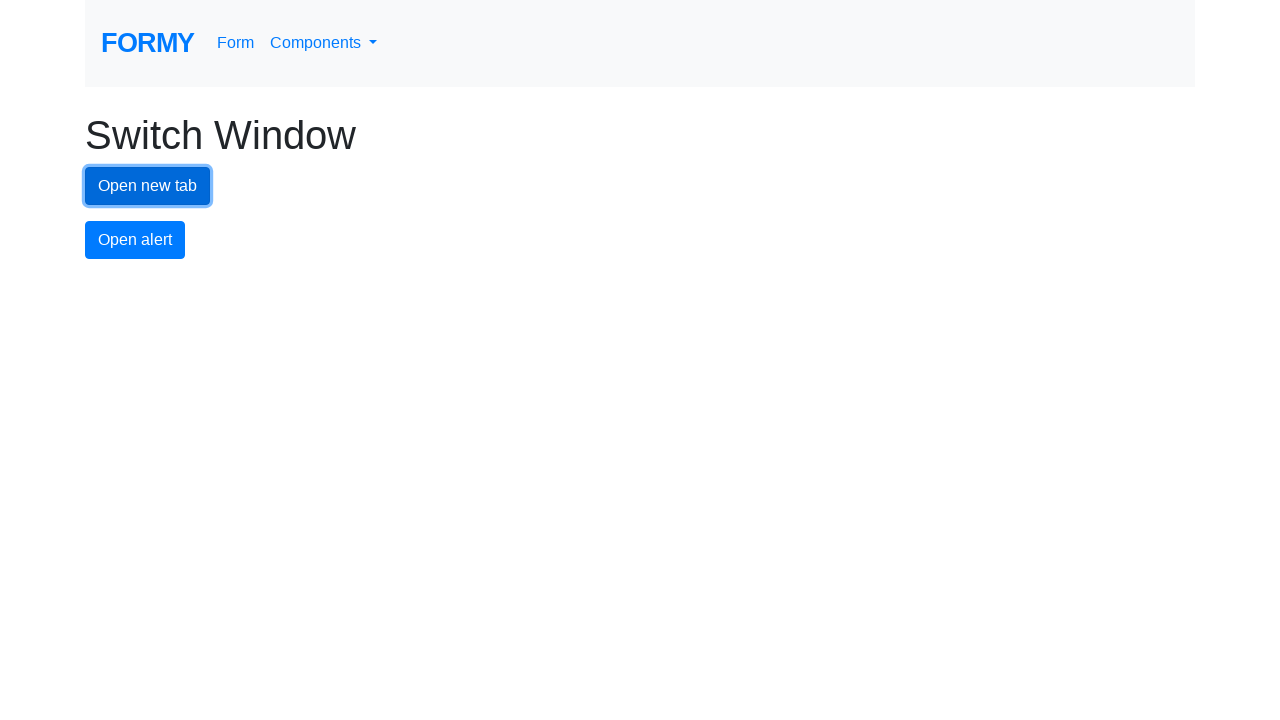

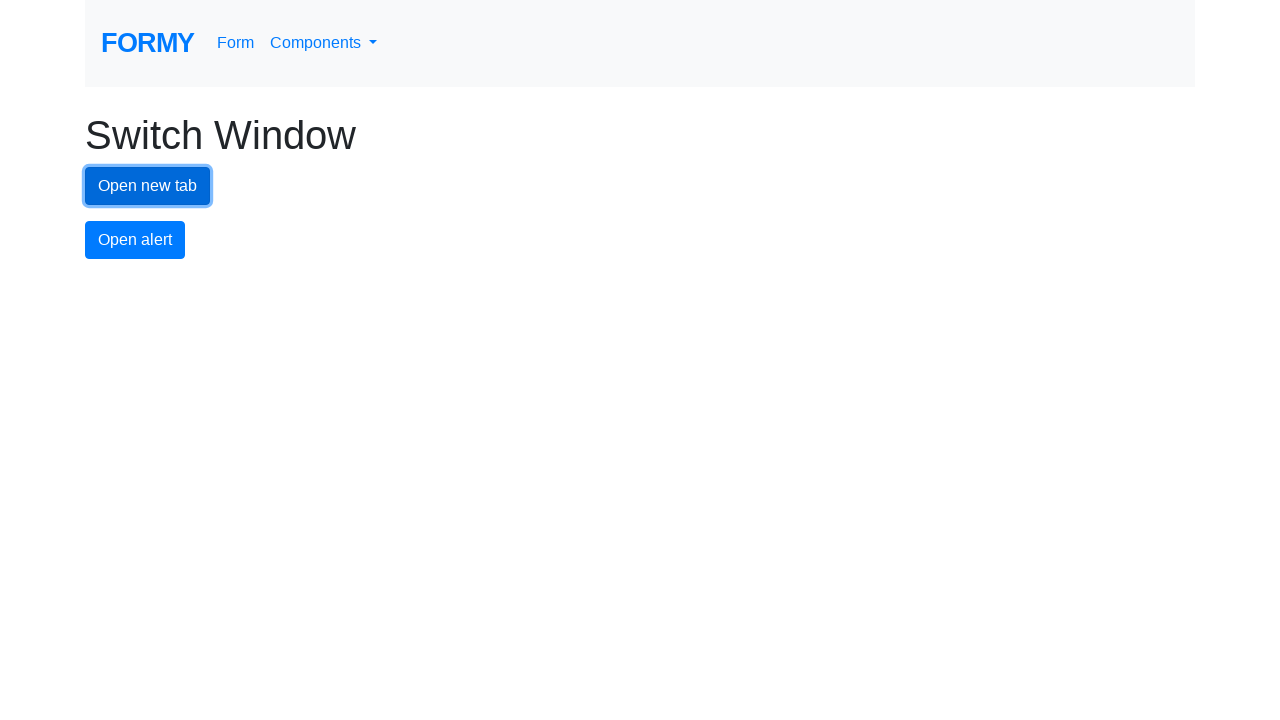